Tests drag and drop functionality on the jQuery UI droppable demo page by dragging an element and dropping it onto a target drop zone

Starting URL: http://jqueryui.com/resources/demos/droppable/default.html

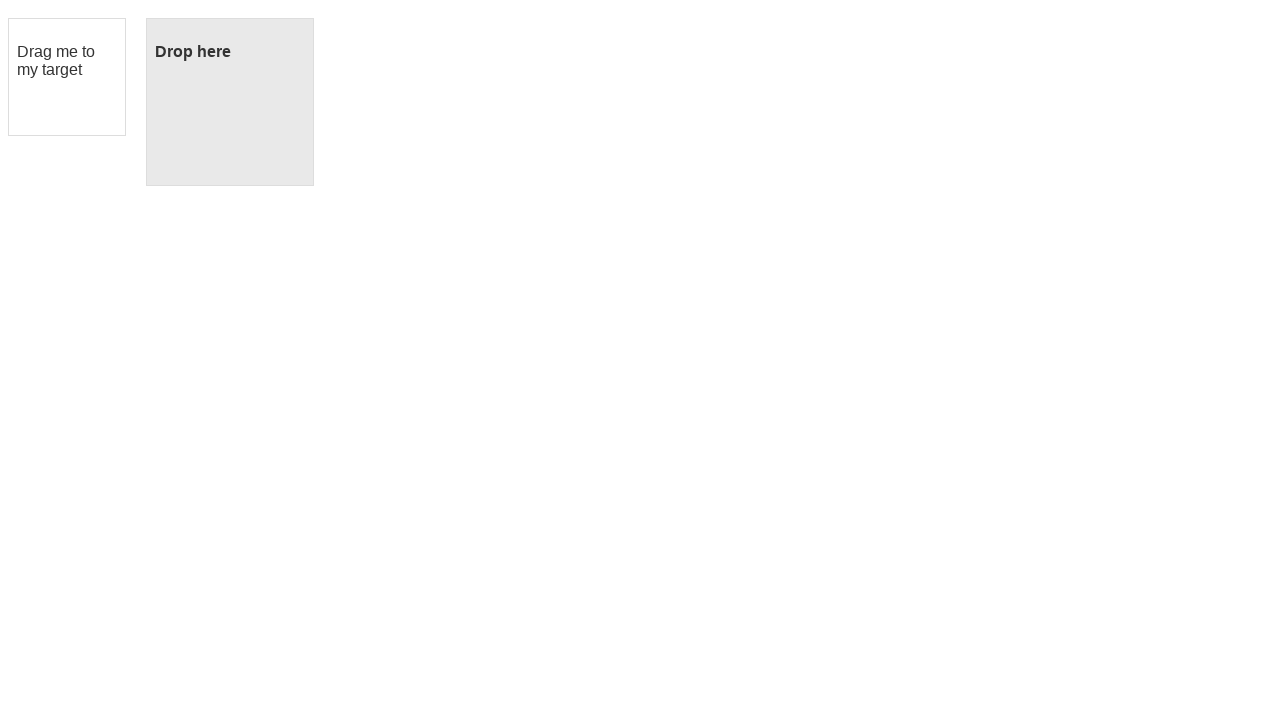

Waited for draggable element to be visible
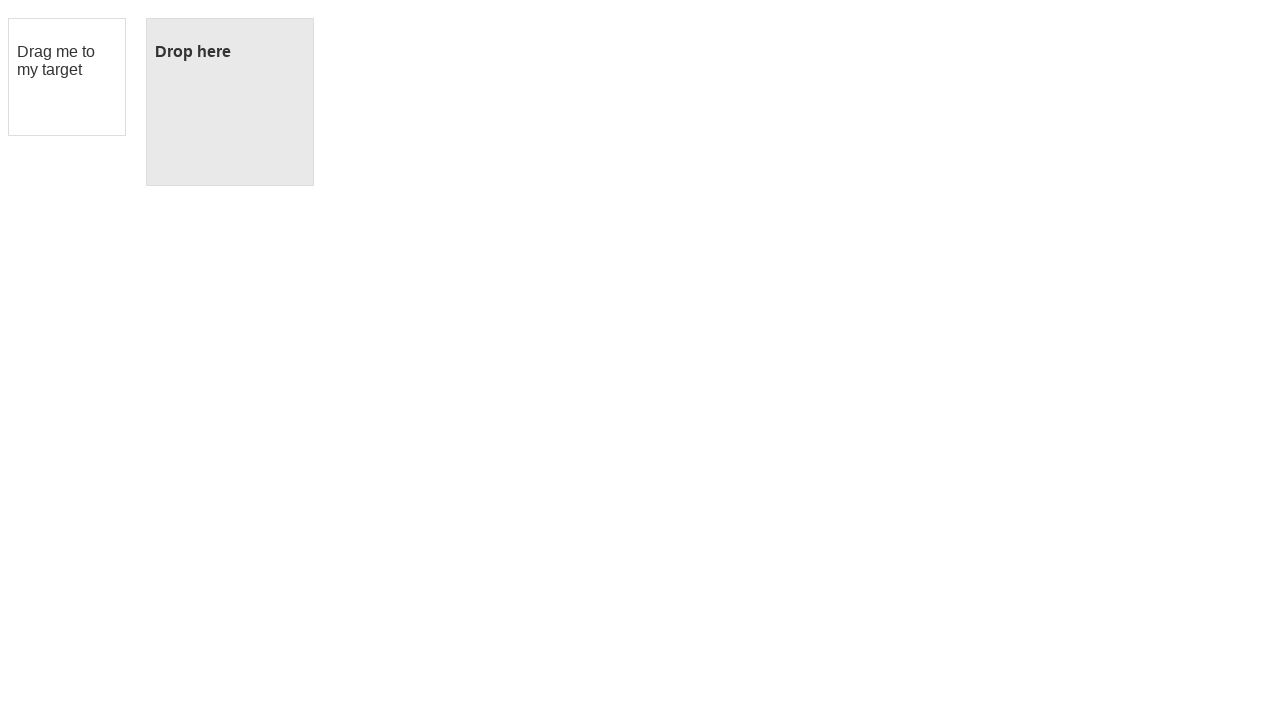

Waited for droppable element to be visible
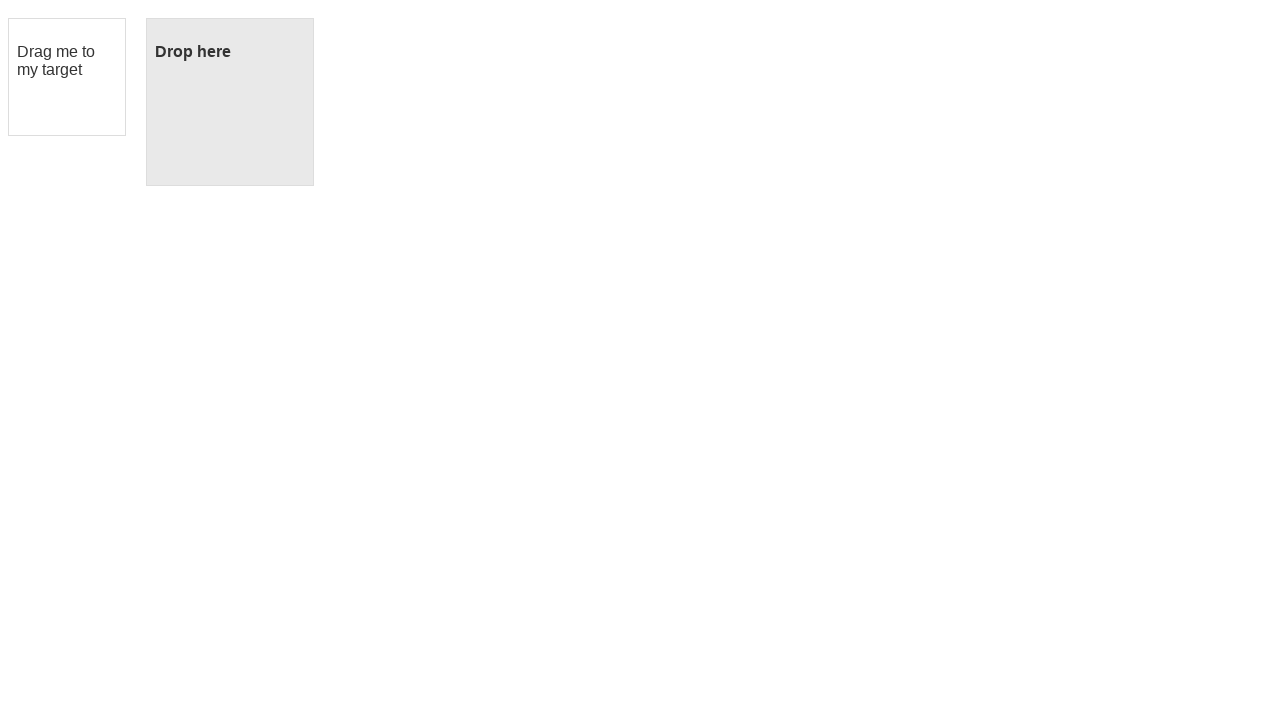

Dragged draggable element and dropped it onto the drop zone at (230, 102)
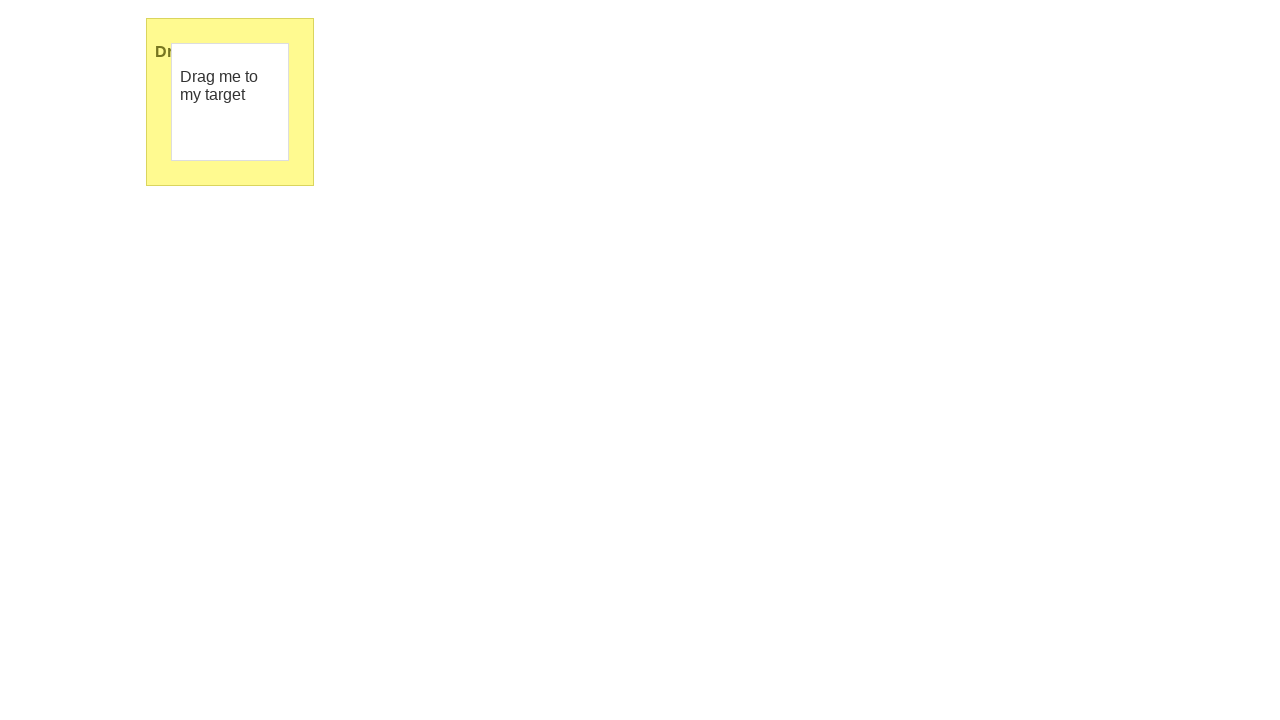

Waited 1 second to observe the drag and drop result
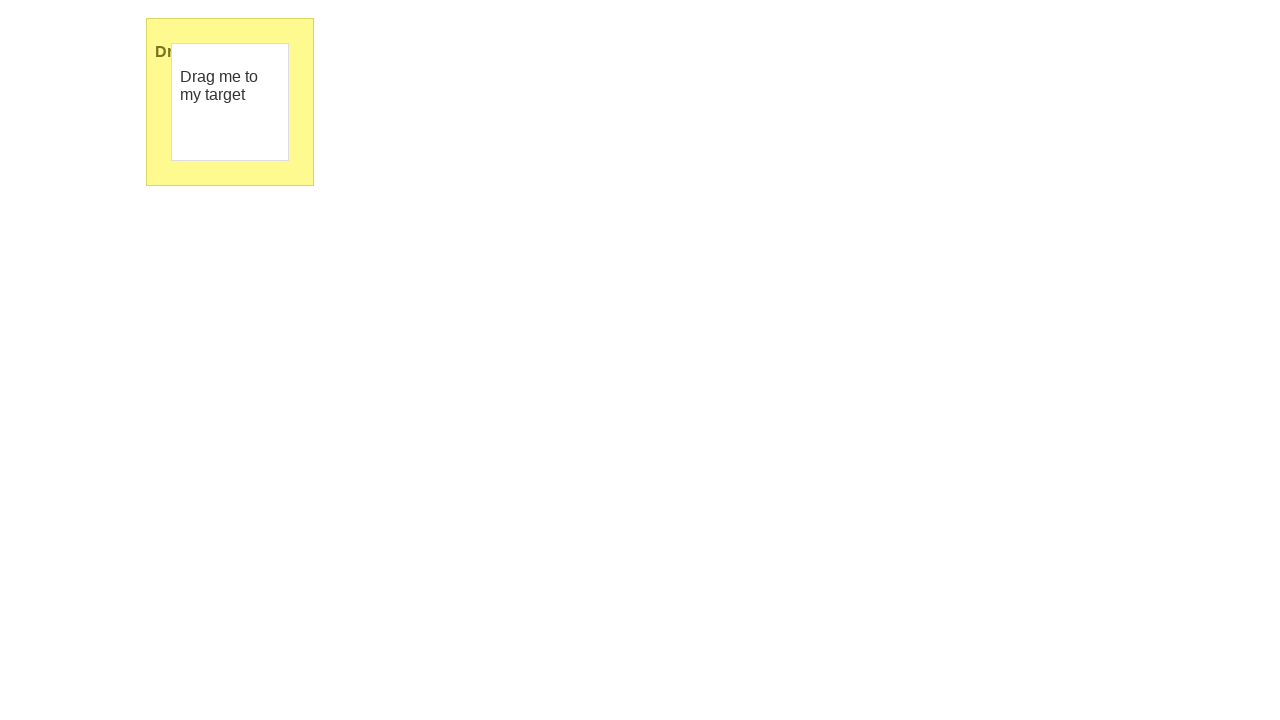

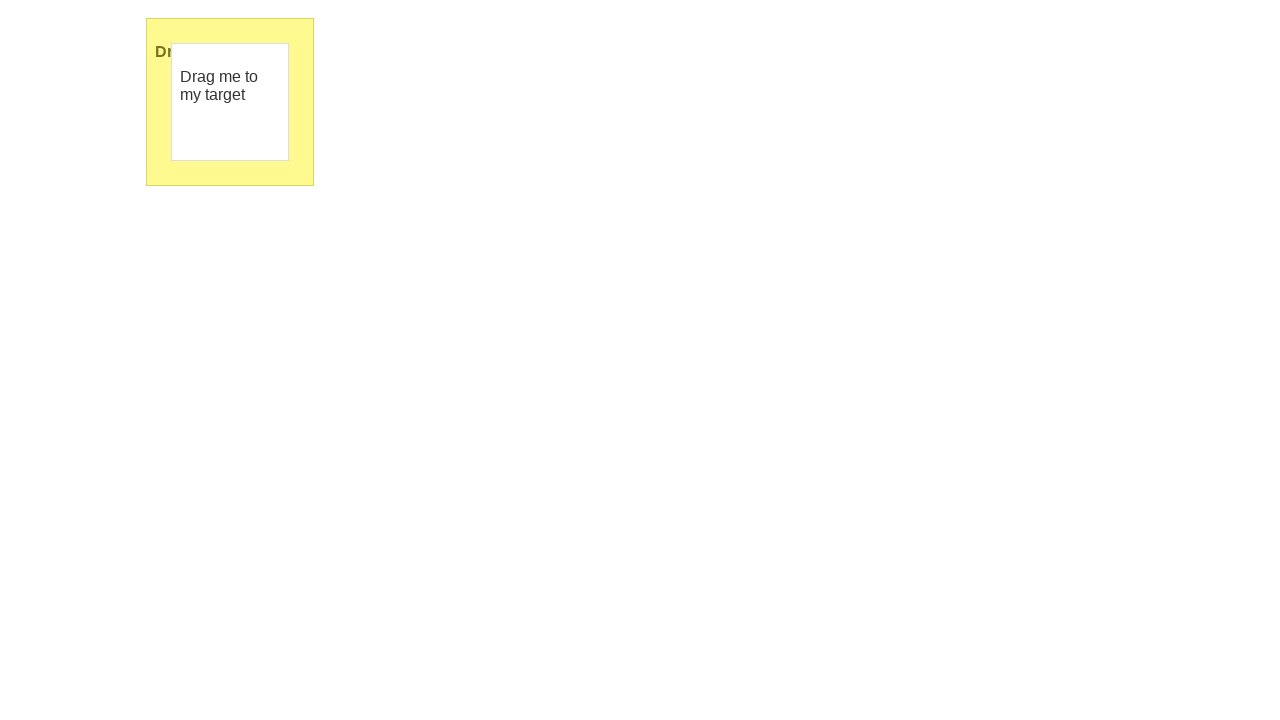